Tests the payments page by filling in a card name field with a test value

Starting URL: https://grotechminds.com/payments/

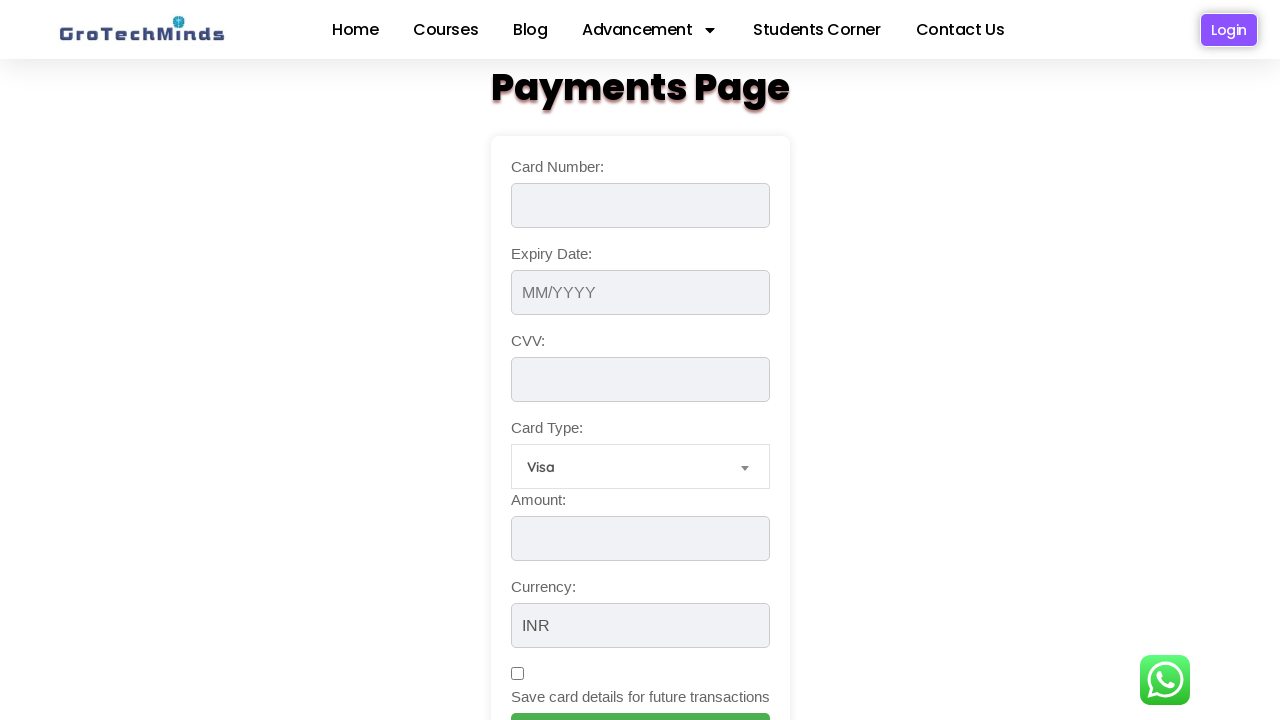

Filled card name field with 'johnsmith2024' on (//input)[2]
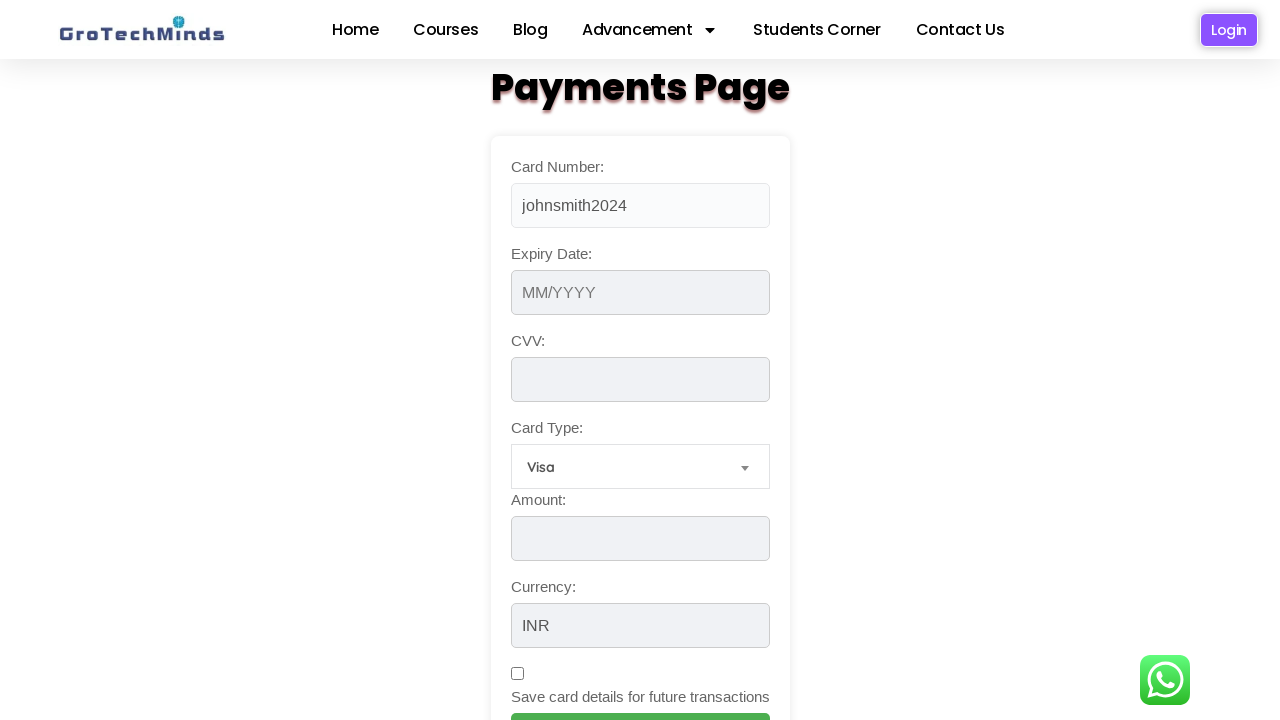

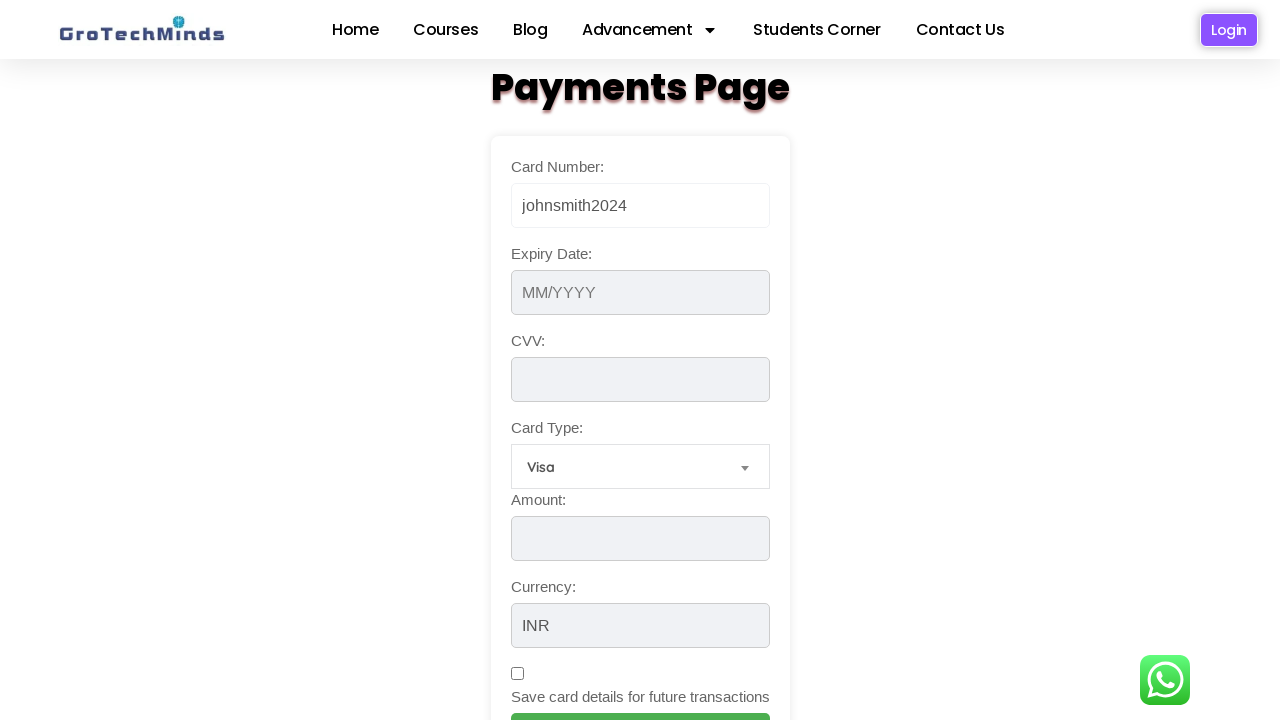